Tests basic navigation by loading the GitLab homepage, waiting for content, and reloading the page

Starting URL: https://www.gitlab.com

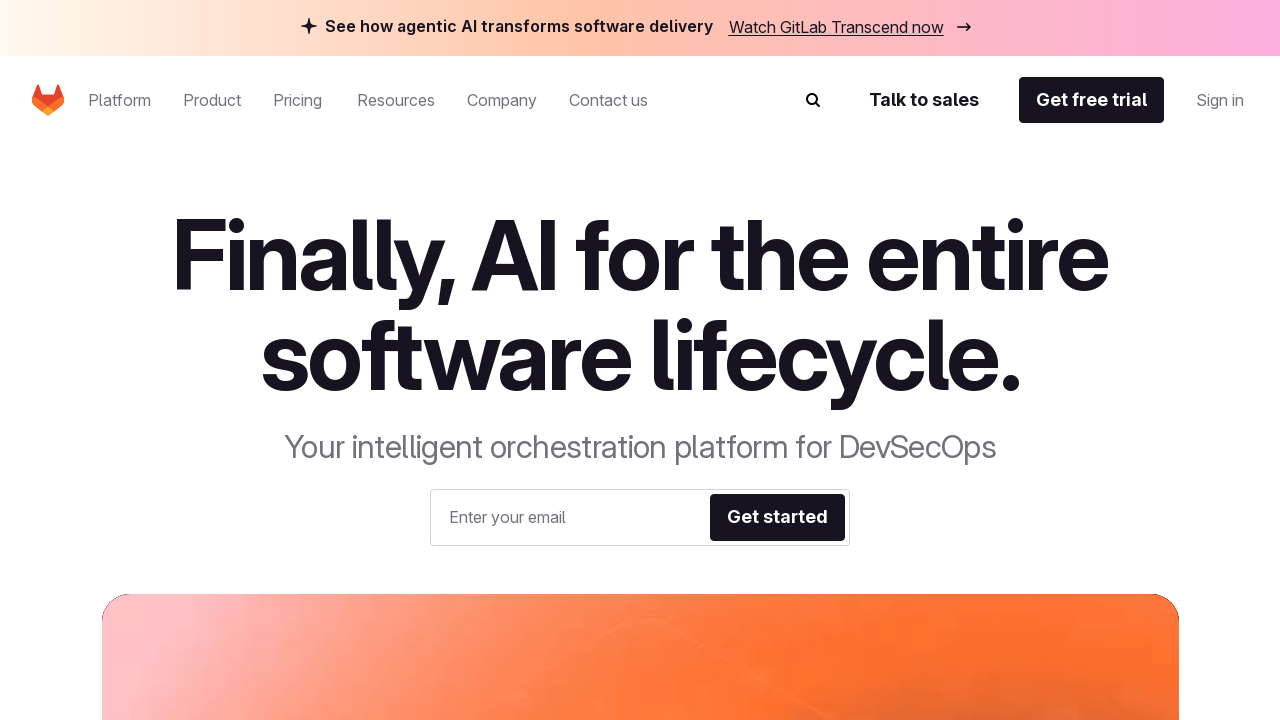

Waited 3 seconds for GitLab homepage to load
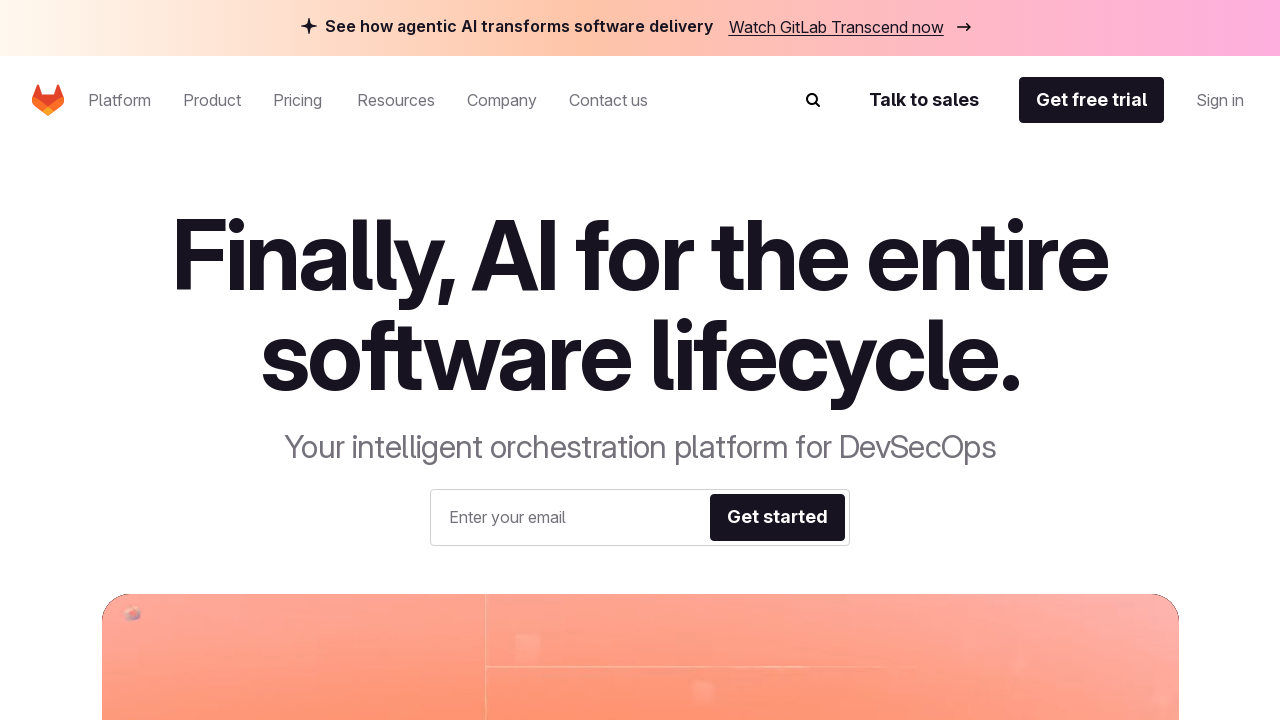

Reloaded the GitLab homepage
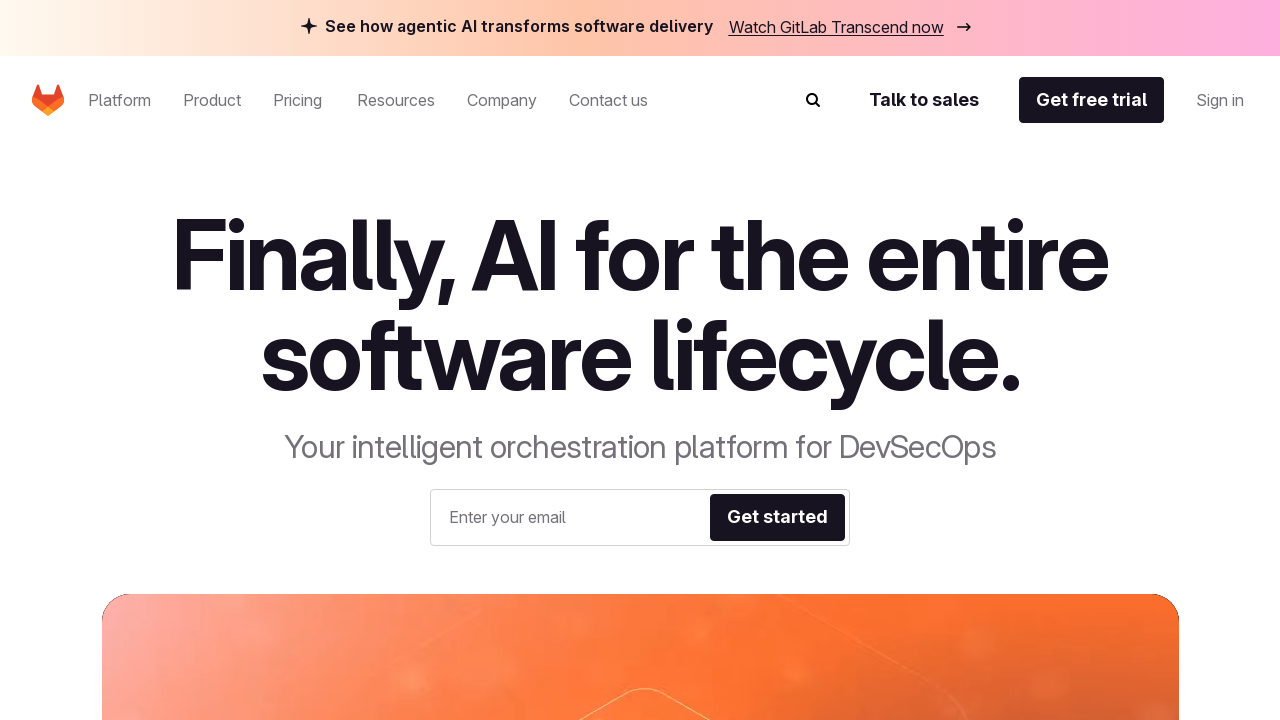

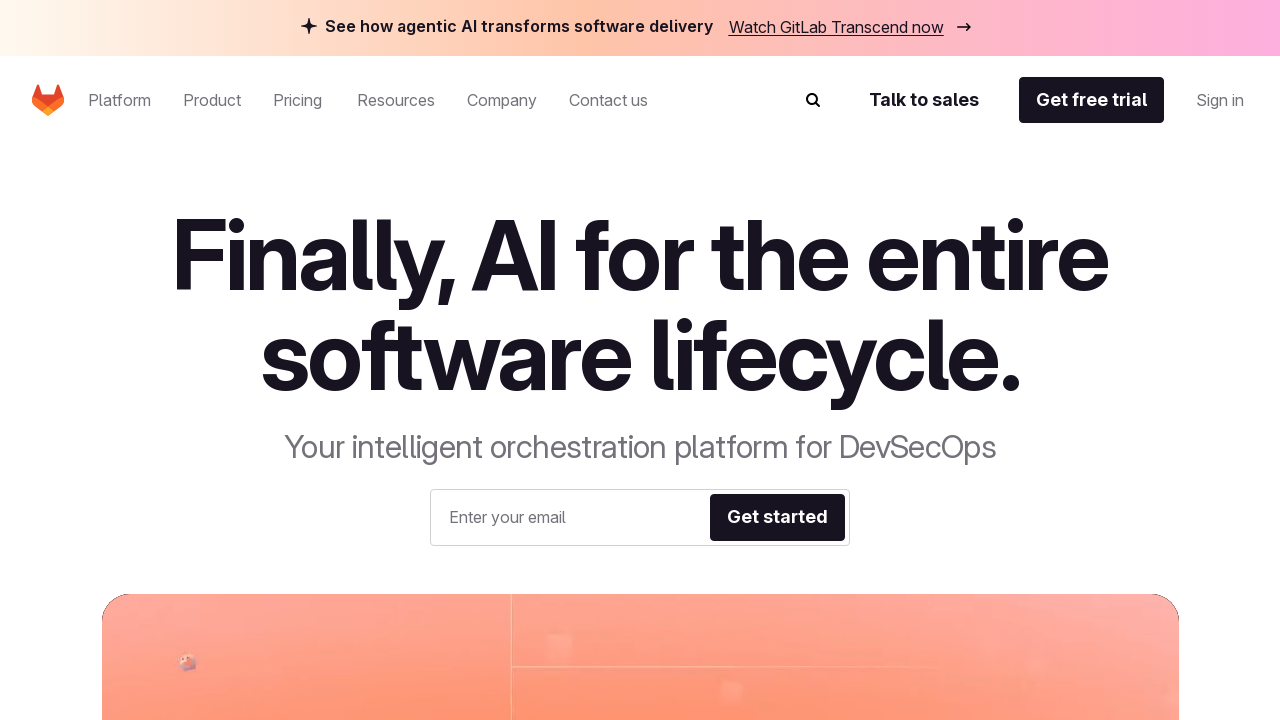